Tests the search functionality on the Federal Reserve Bank of New York website by entering "interest rates" in the search box and verifying the search results page loads correctly.

Starting URL: https://www.newyorkfed.org/

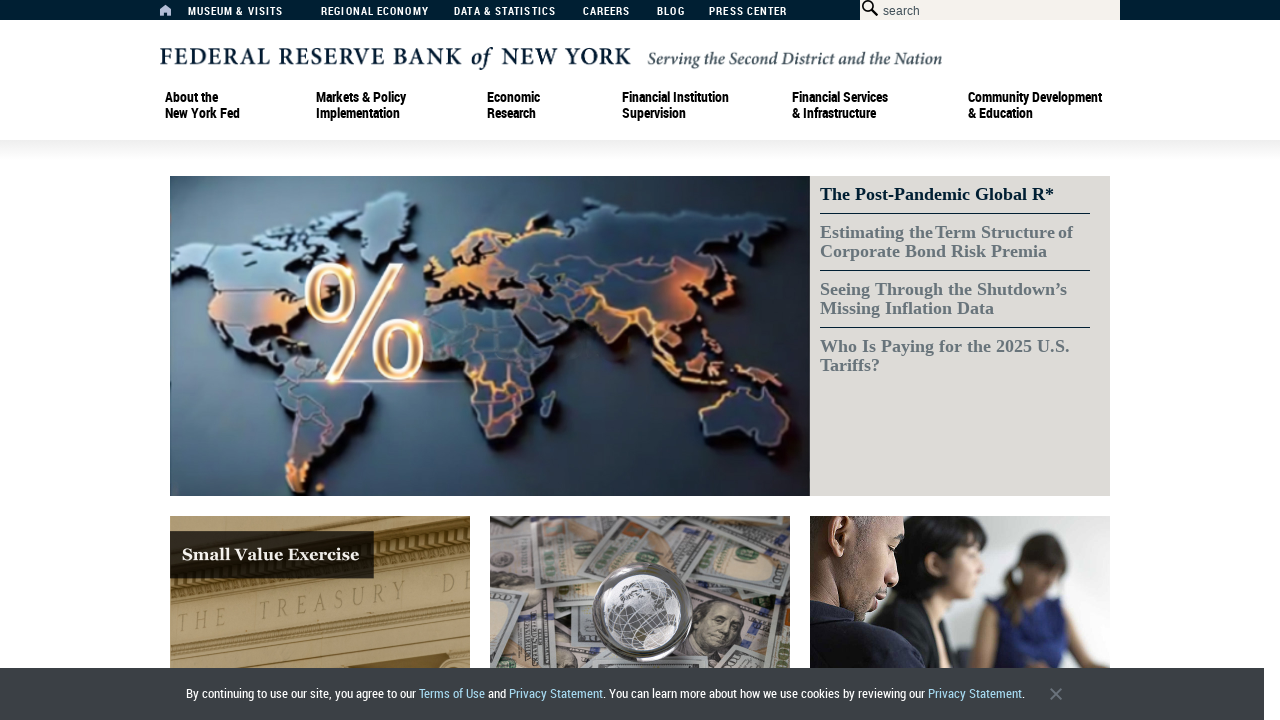

Located and cleared the search box on #searchbox
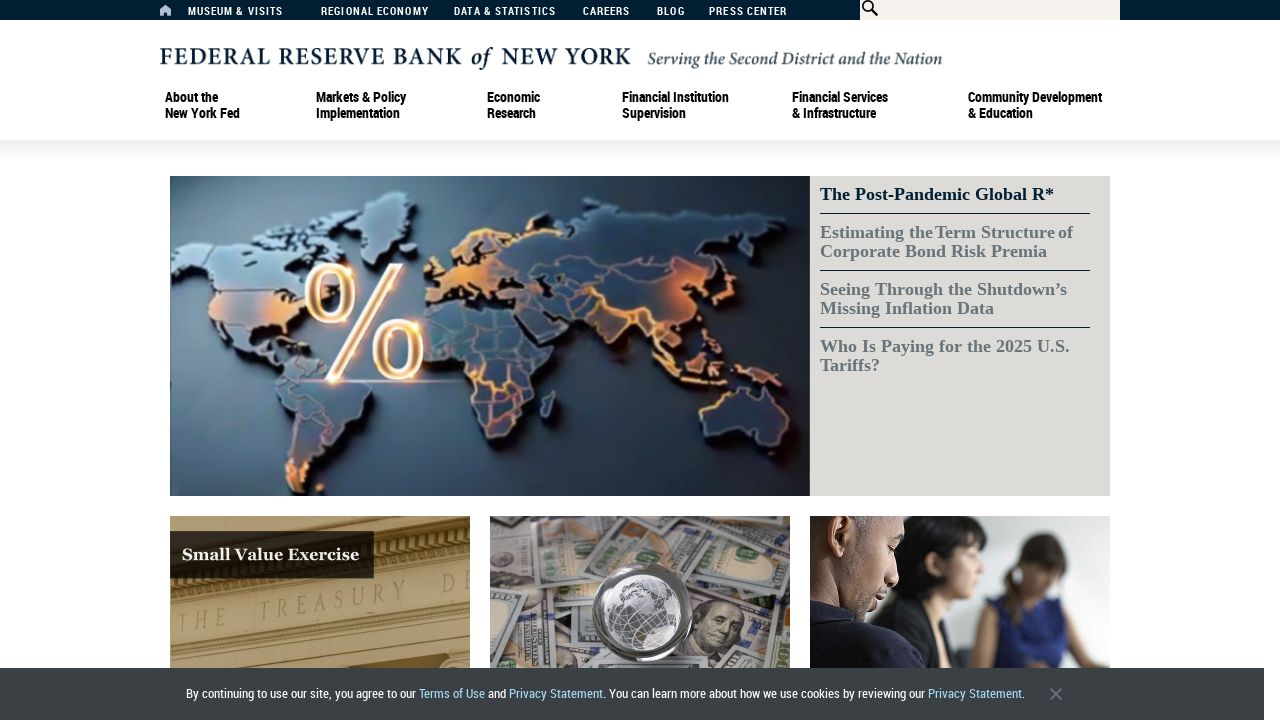

Entered 'interest rates' into the search box on #searchbox
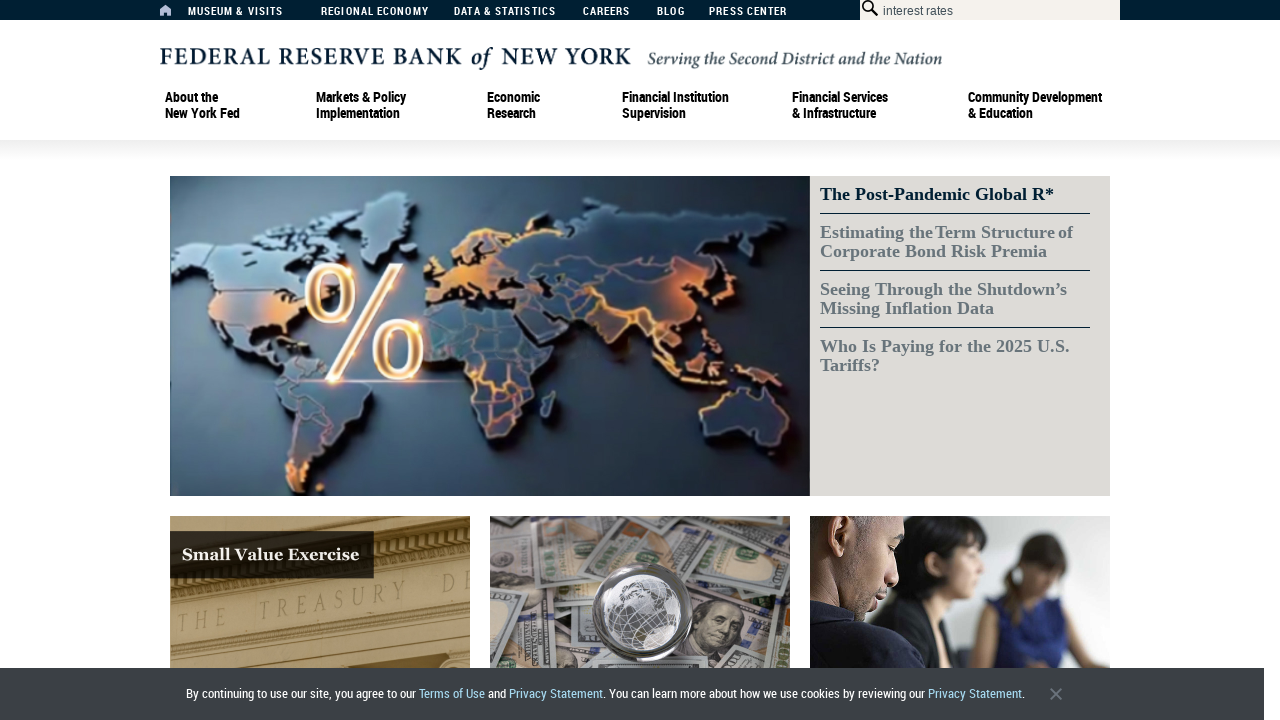

Pressed Enter to submit the search query on #searchbox
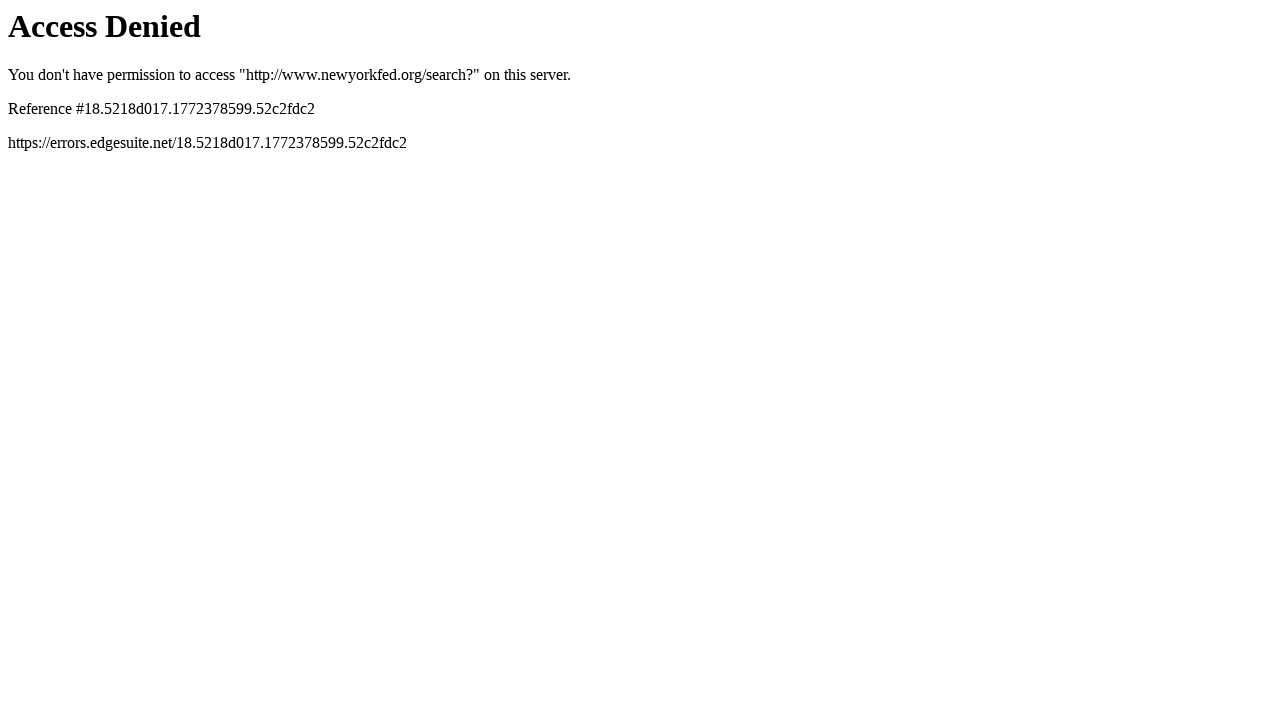

Search results page loaded successfully with correct URL
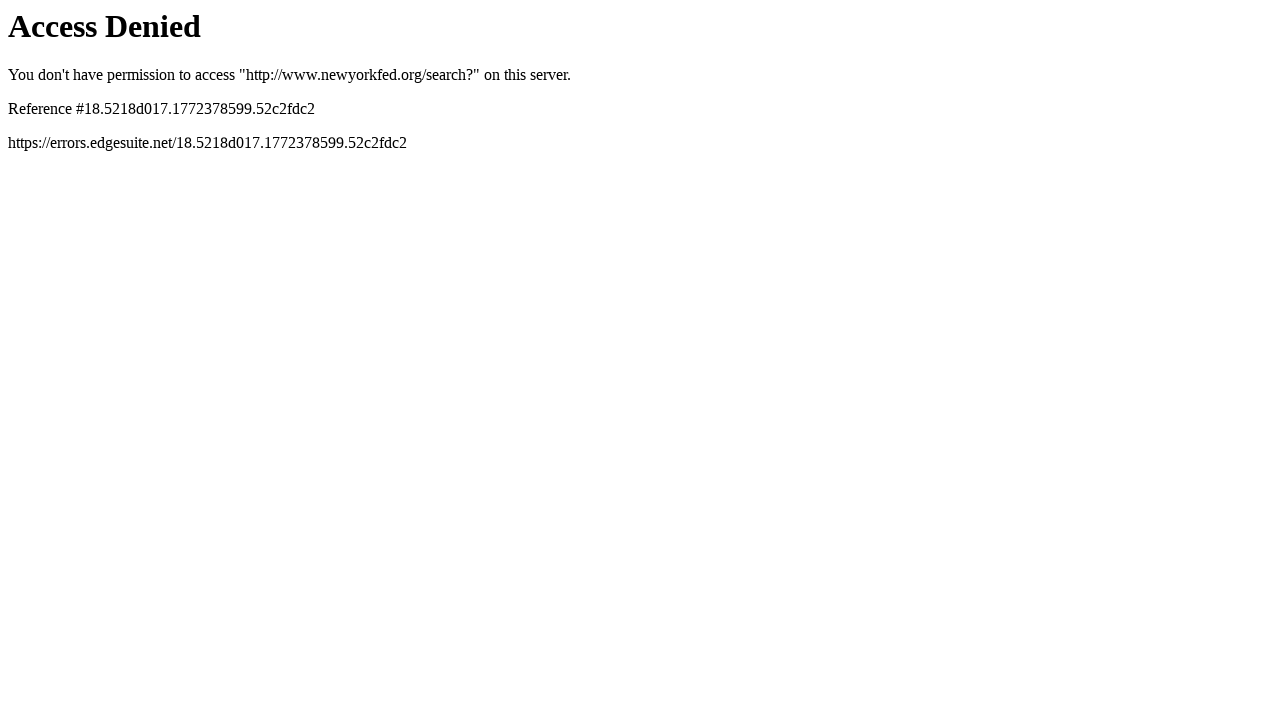

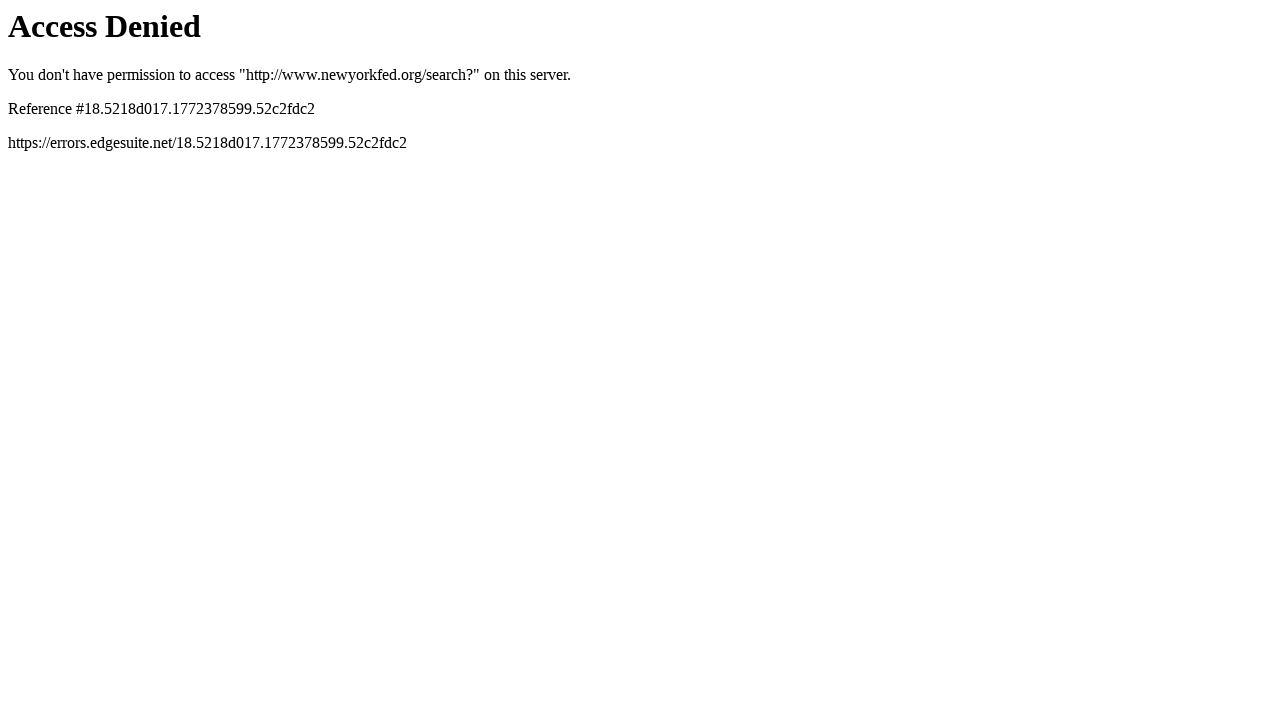